Tests button one by clicking it and accepting the resulting alert dialog

Starting URL: https://automationtesting.co.uk/buttons.html

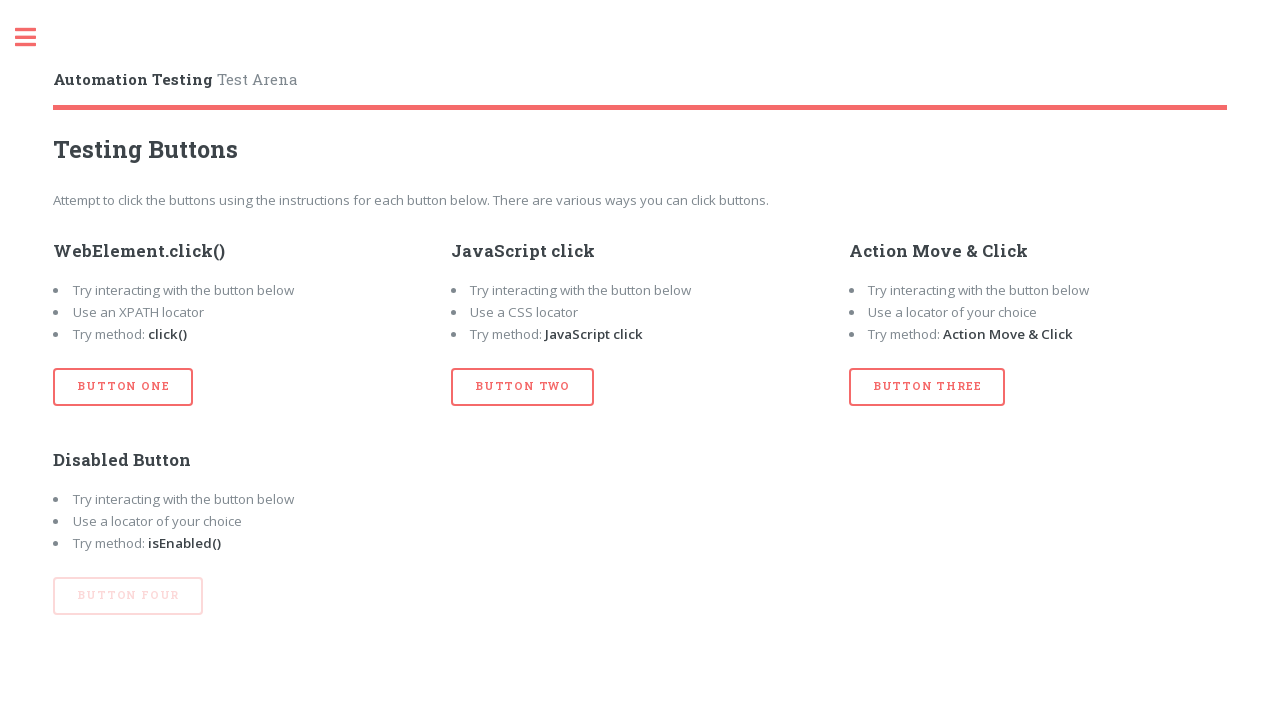

Navigated to buttons test page
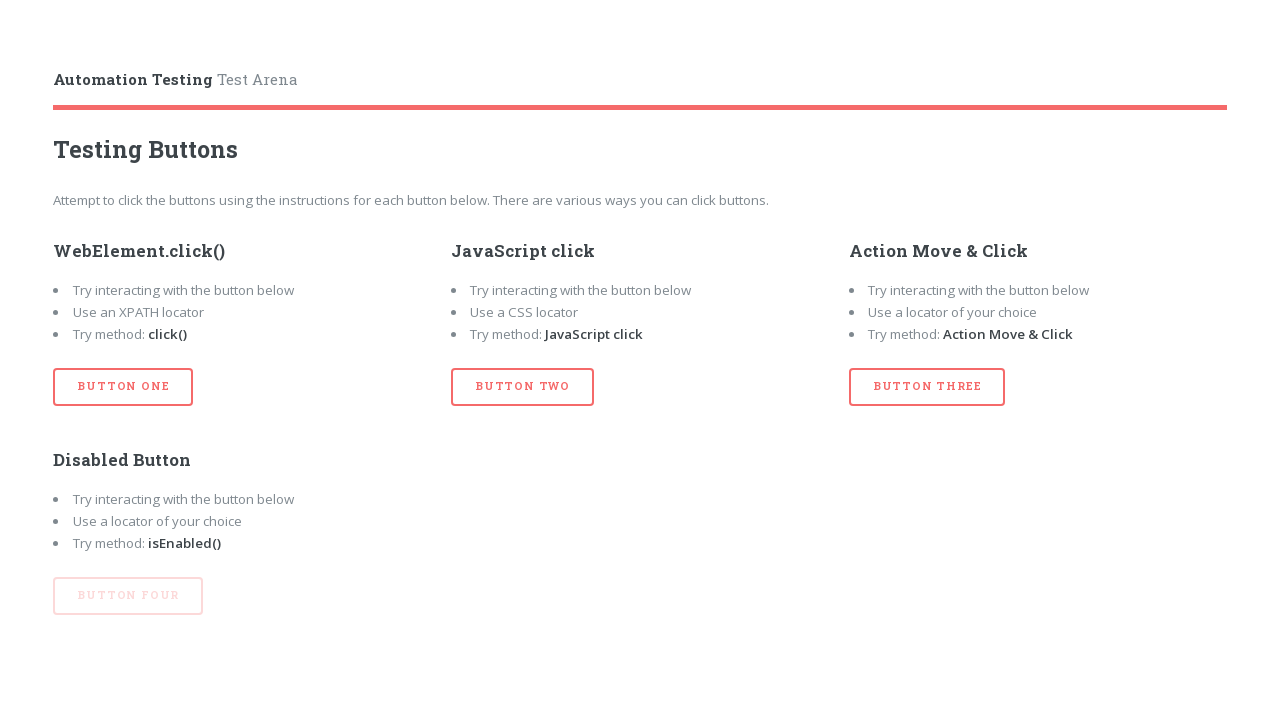

Clicked button one at (123, 387) on xpath=//button[@id='btn_one']
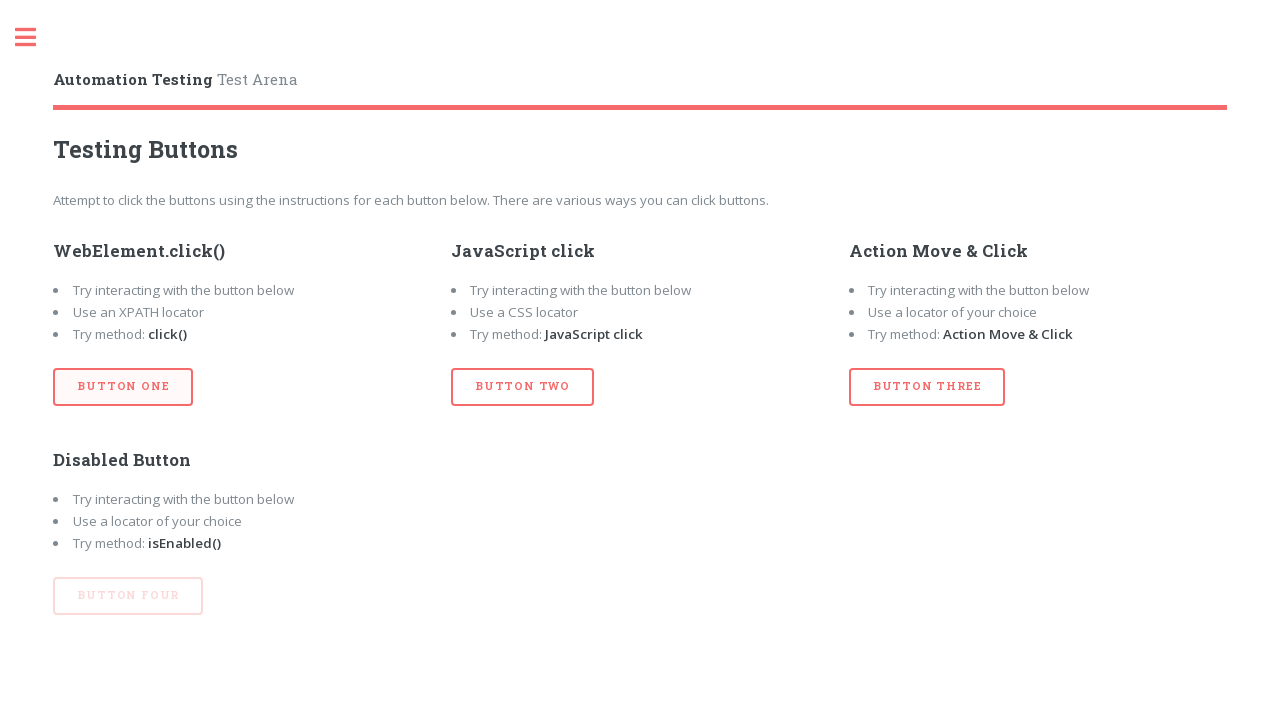

Set up dialog handler to accept alert
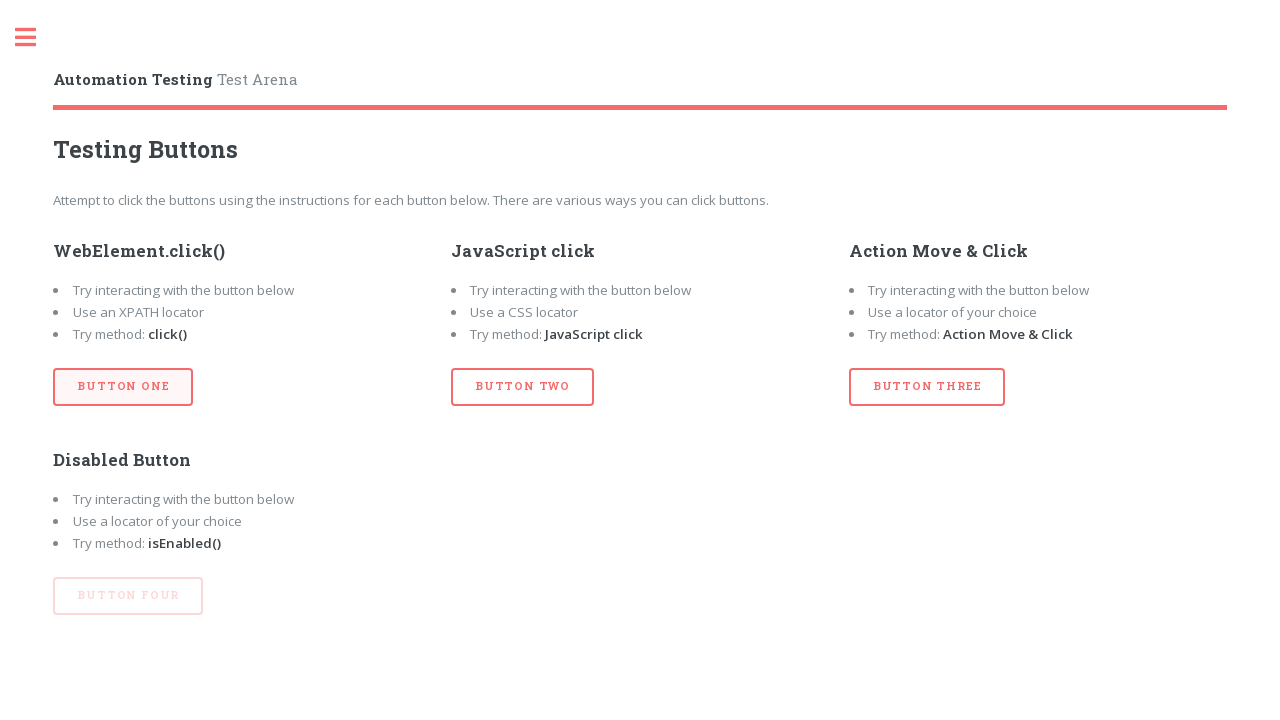

Alert dialog accepted and brief wait completed
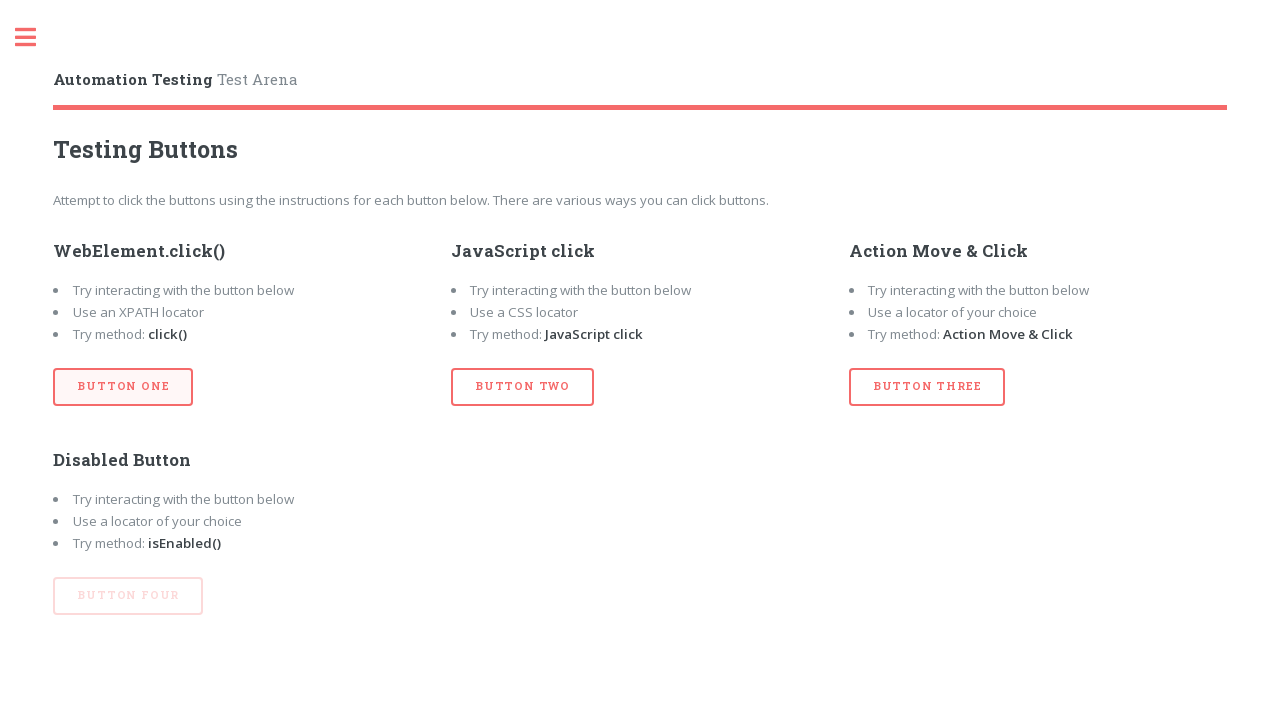

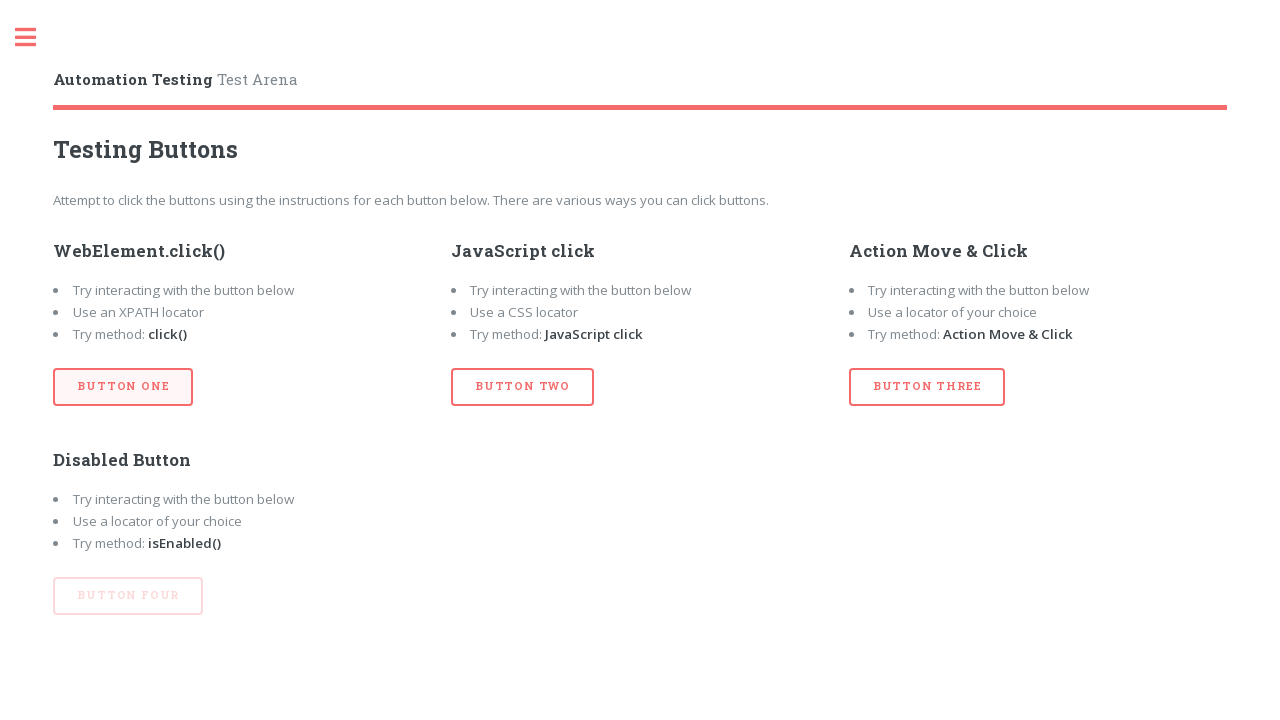